Tests Wikipedia search widget on a blog page by entering "Java" as search term and clicking submit, then counts all links on the page

Starting URL: https://testautomationpractice.blogspot.com/

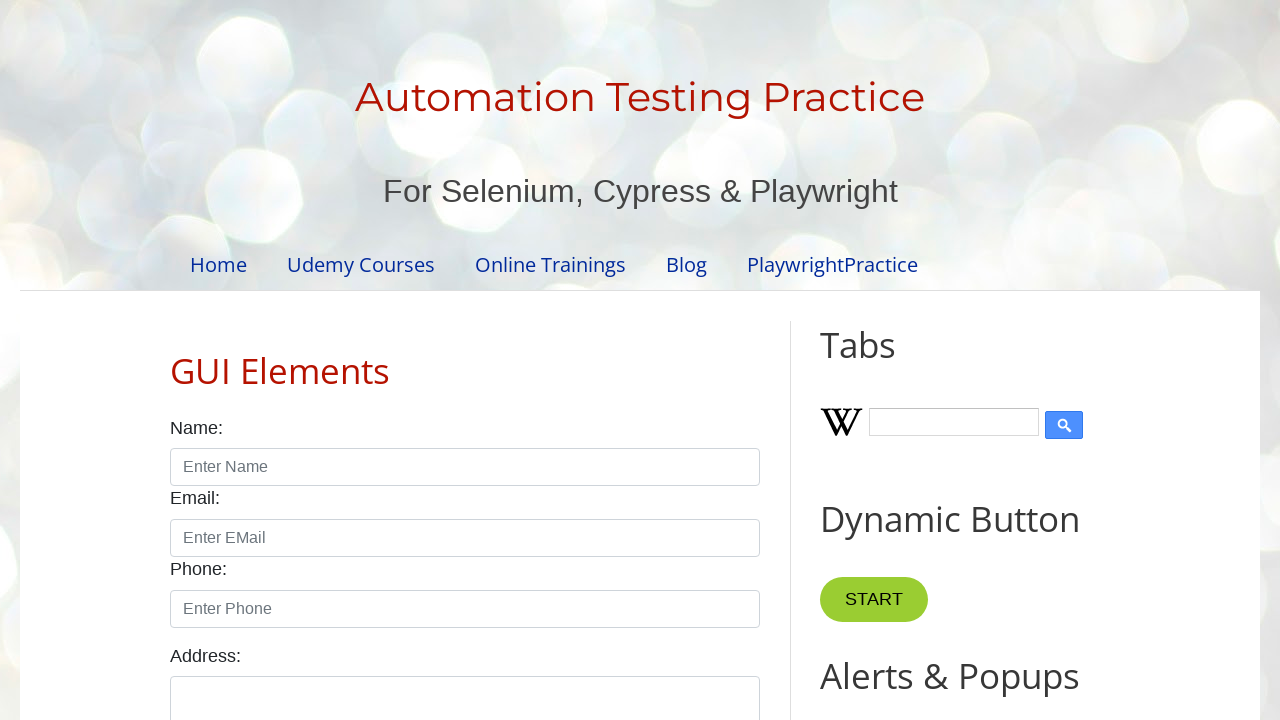

Entered 'Java' in Wikipedia search box on #Wikipedia1_wikipedia-search-input
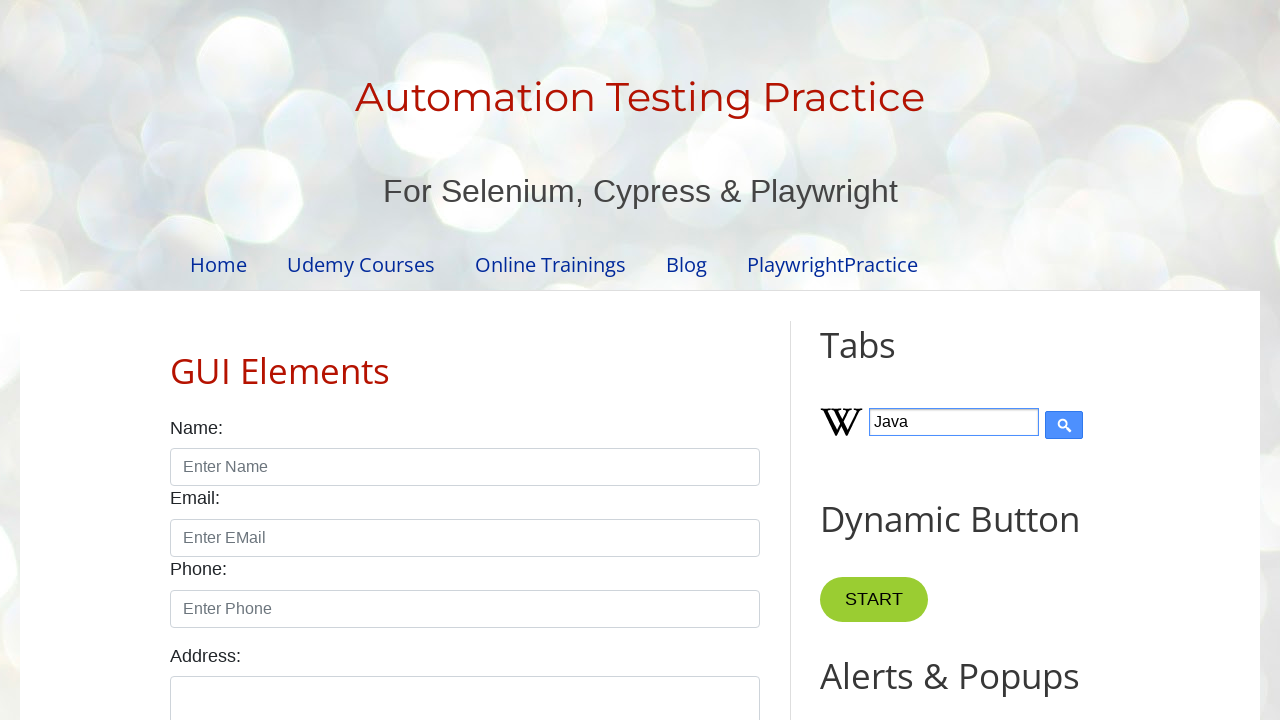

Clicked submit button to search Wikipedia at (1064, 425) on input[type='submit']
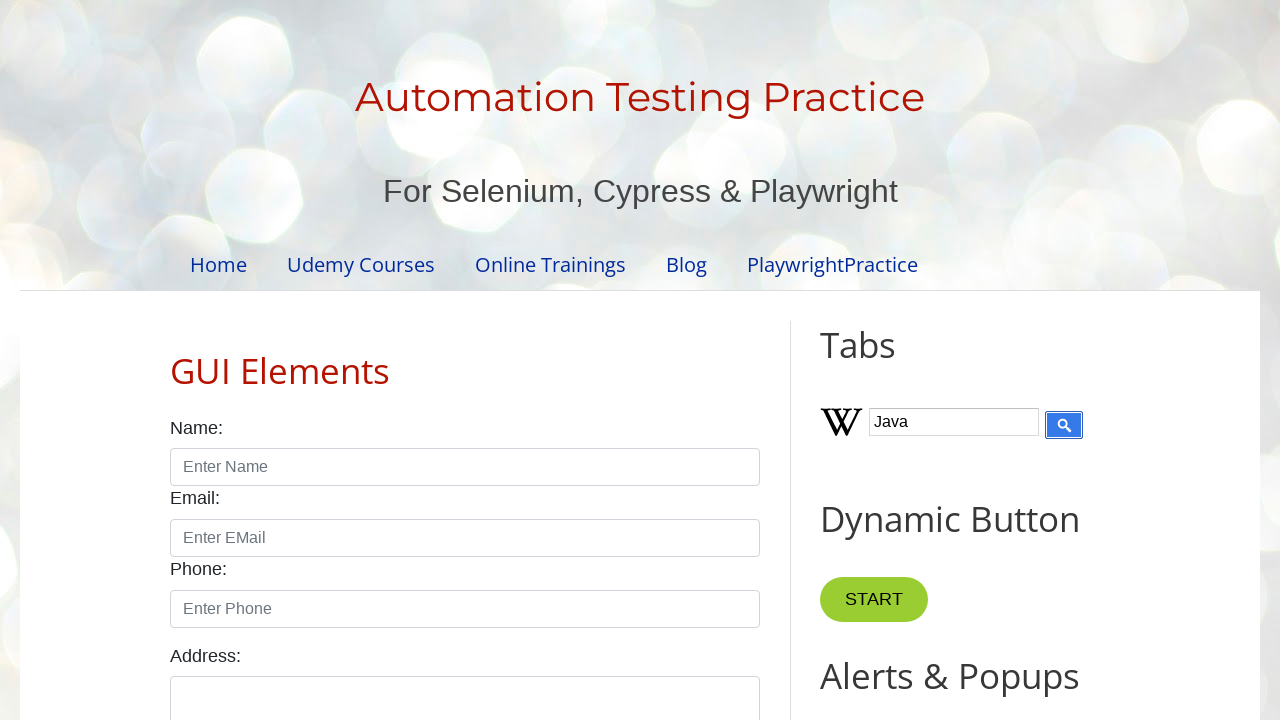

Page loaded after search (networkidle)
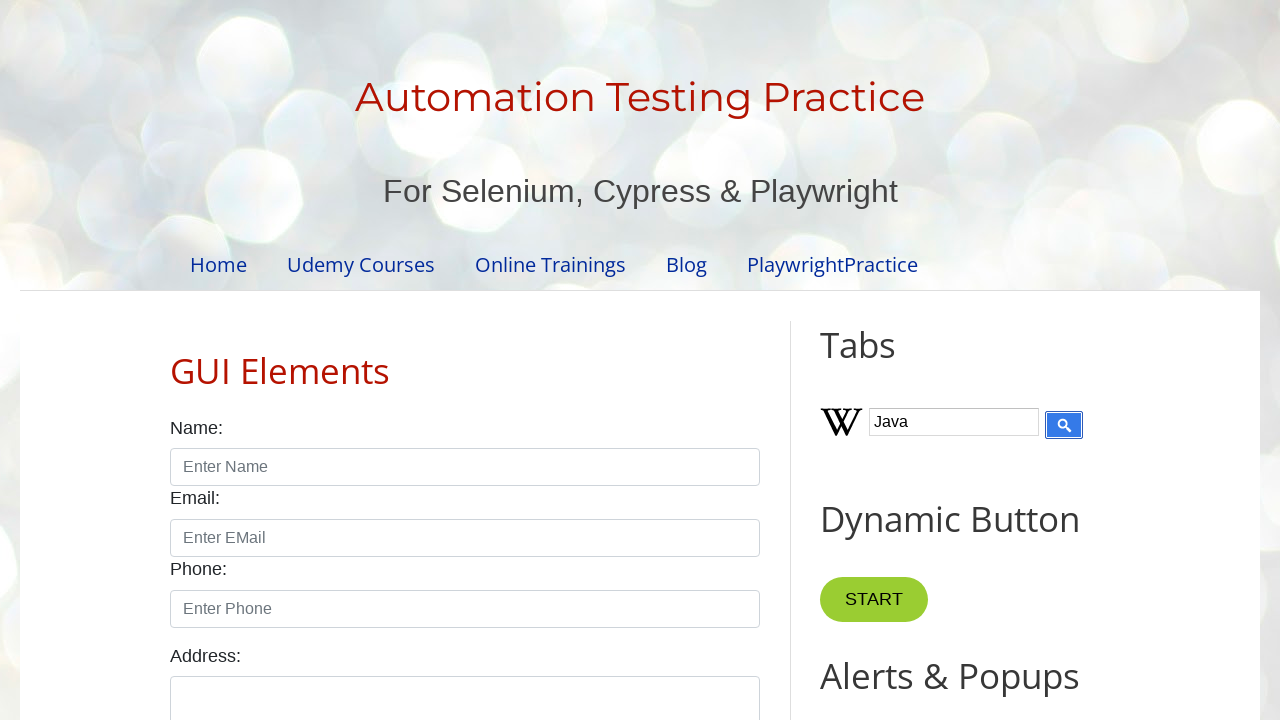

Retrieved all links on page - found 34 links total
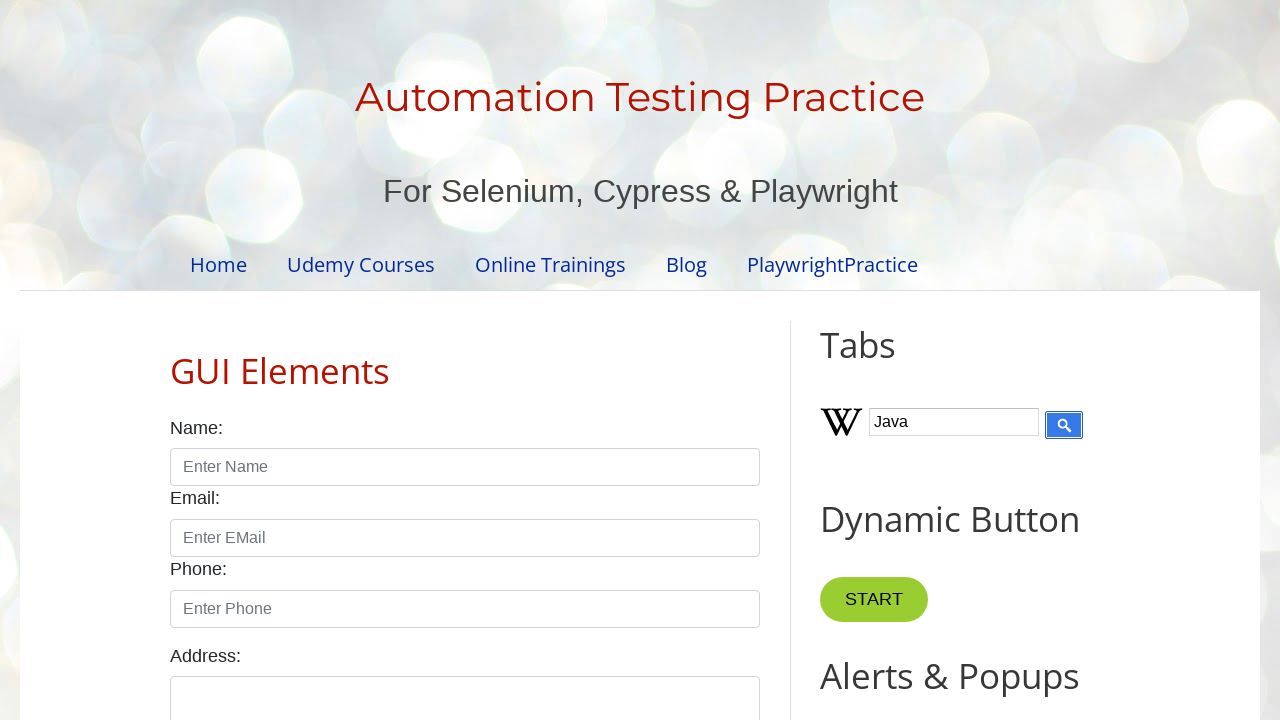

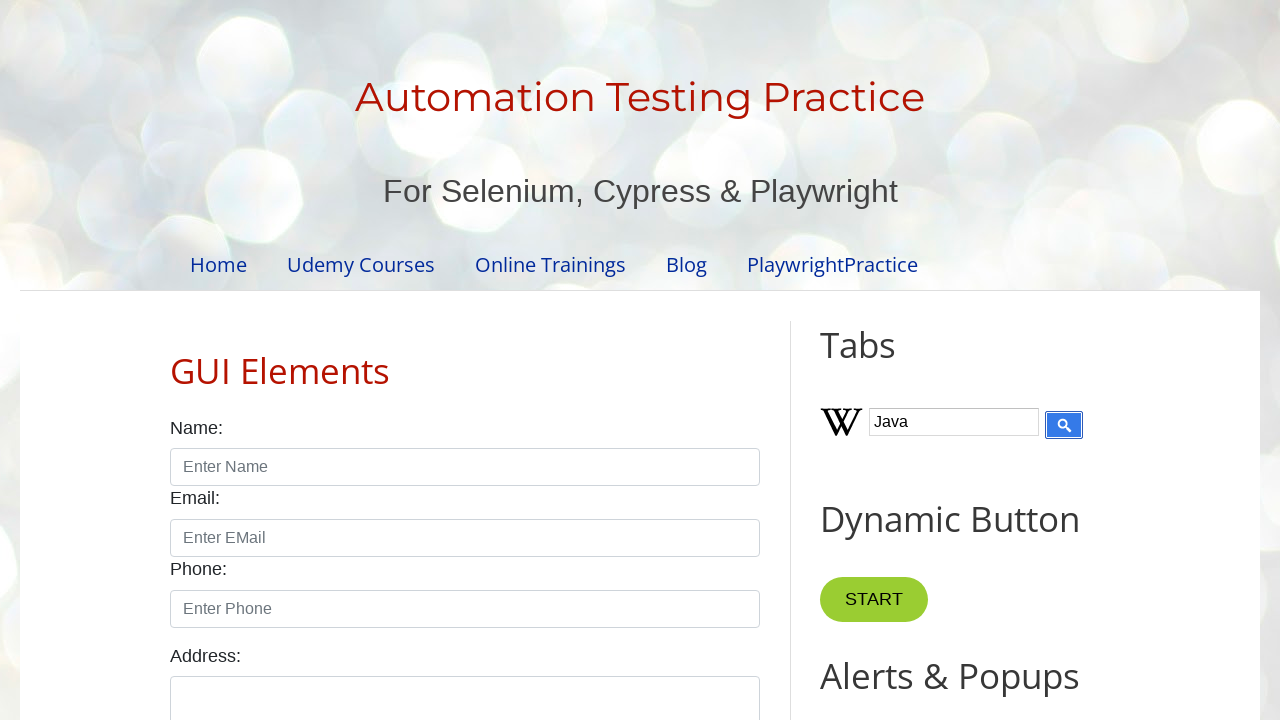